Tests JavaScript alert handling by clicking a button to trigger an alert and accepting it

Starting URL: https://the-internet.herokuapp.com/javascript_alerts

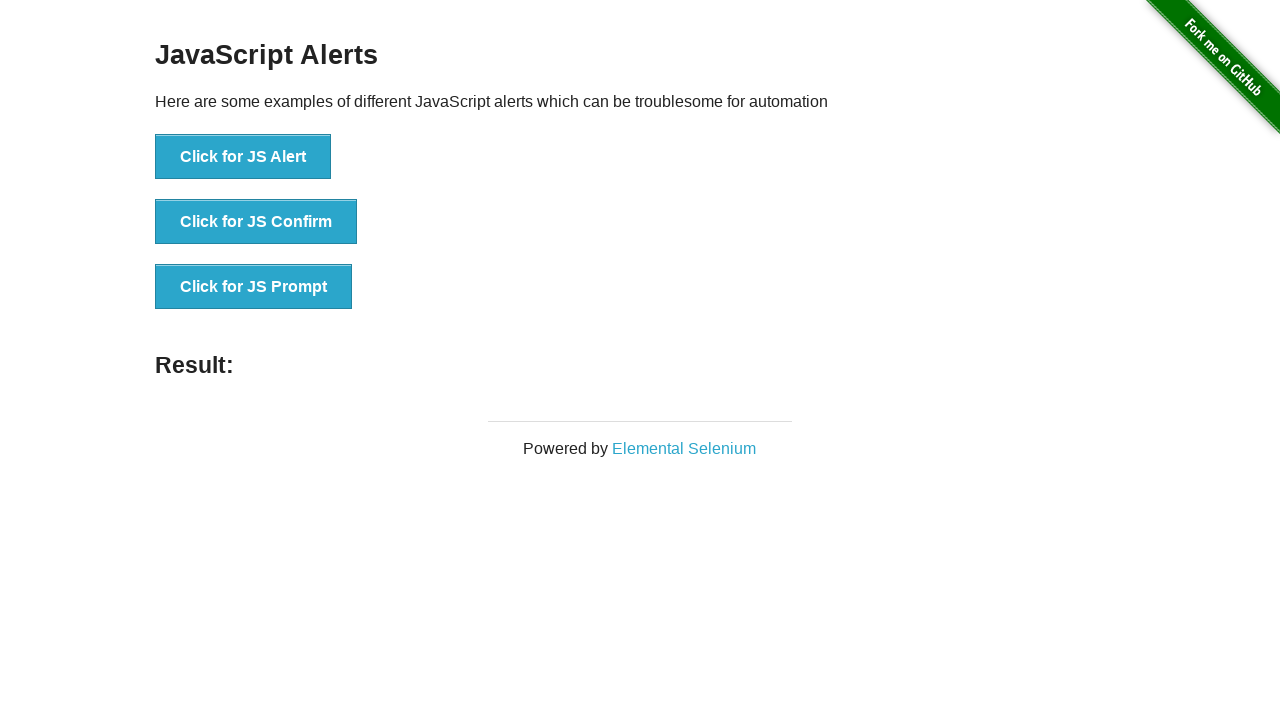

Clicked button to trigger JavaScript alert at (243, 157) on text='Click for JS Alert'
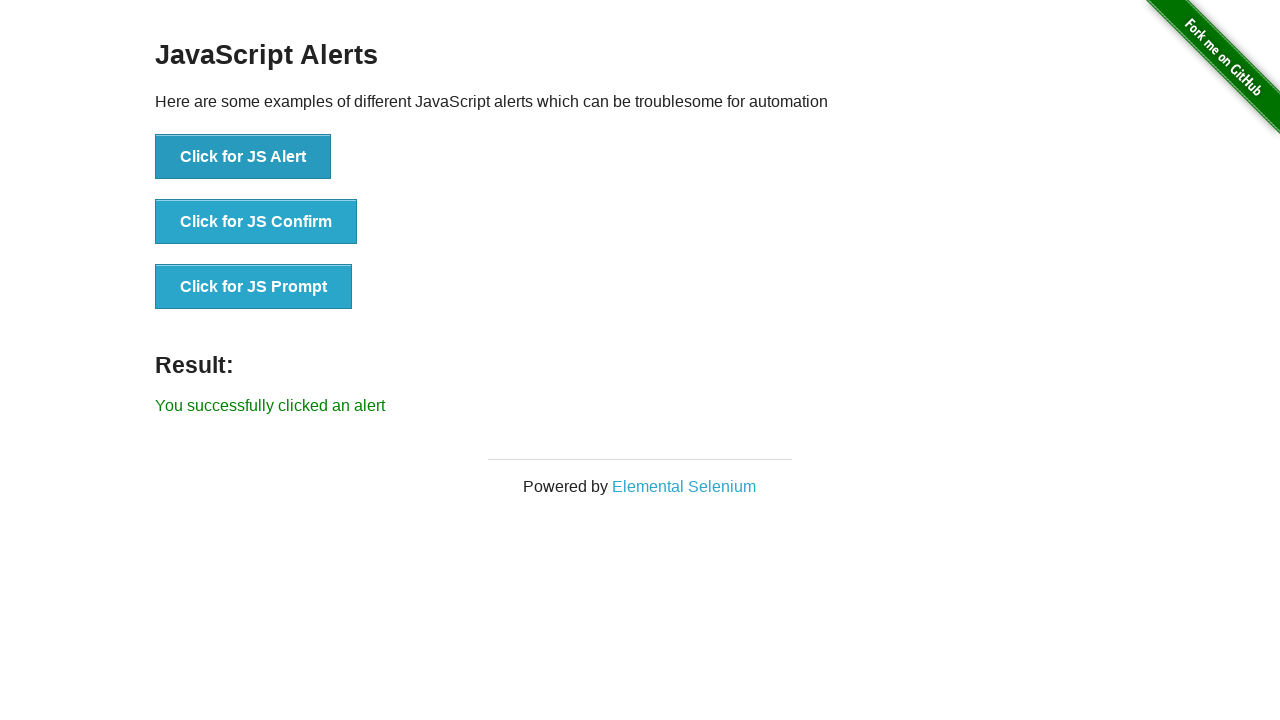

Set up dialog handler to accept alerts
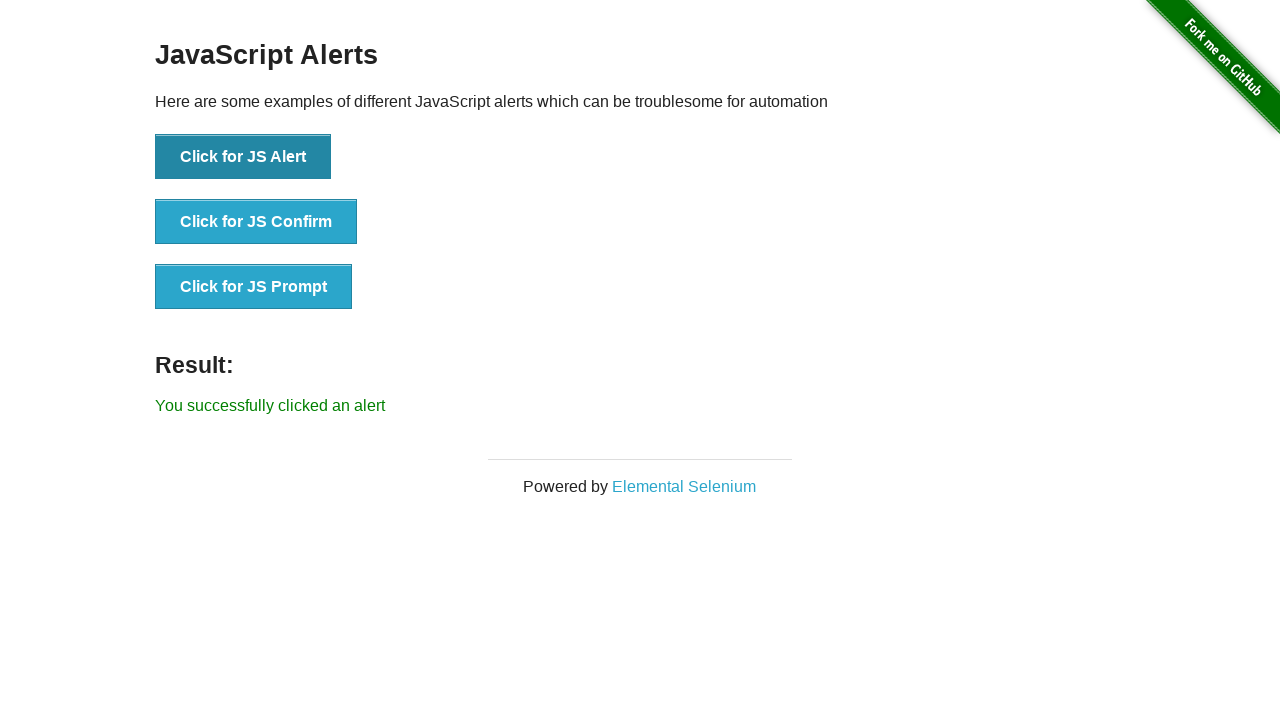

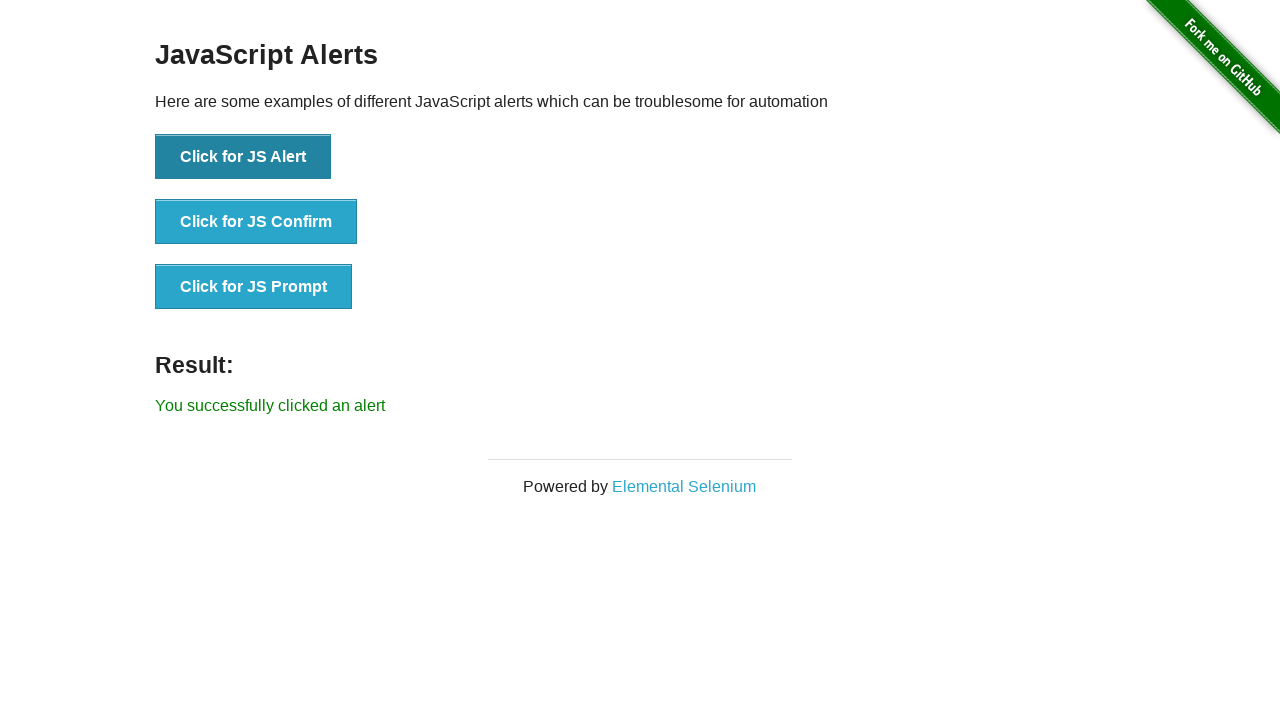